Tests drag and drop functionality by dragging an element and dropping it onto a droppable target area on the jQuery UI demo page

Starting URL: http://jqueryui.com/droppable/

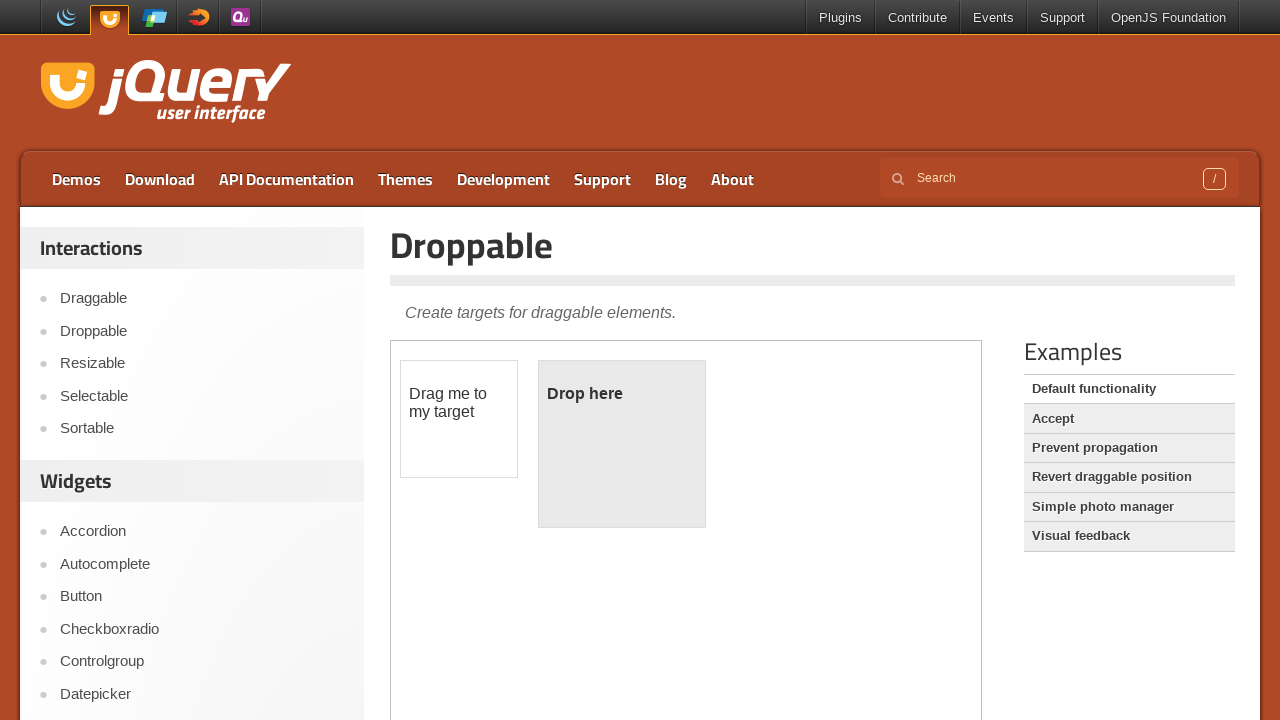

Navigated to jQuery UI droppable demo page
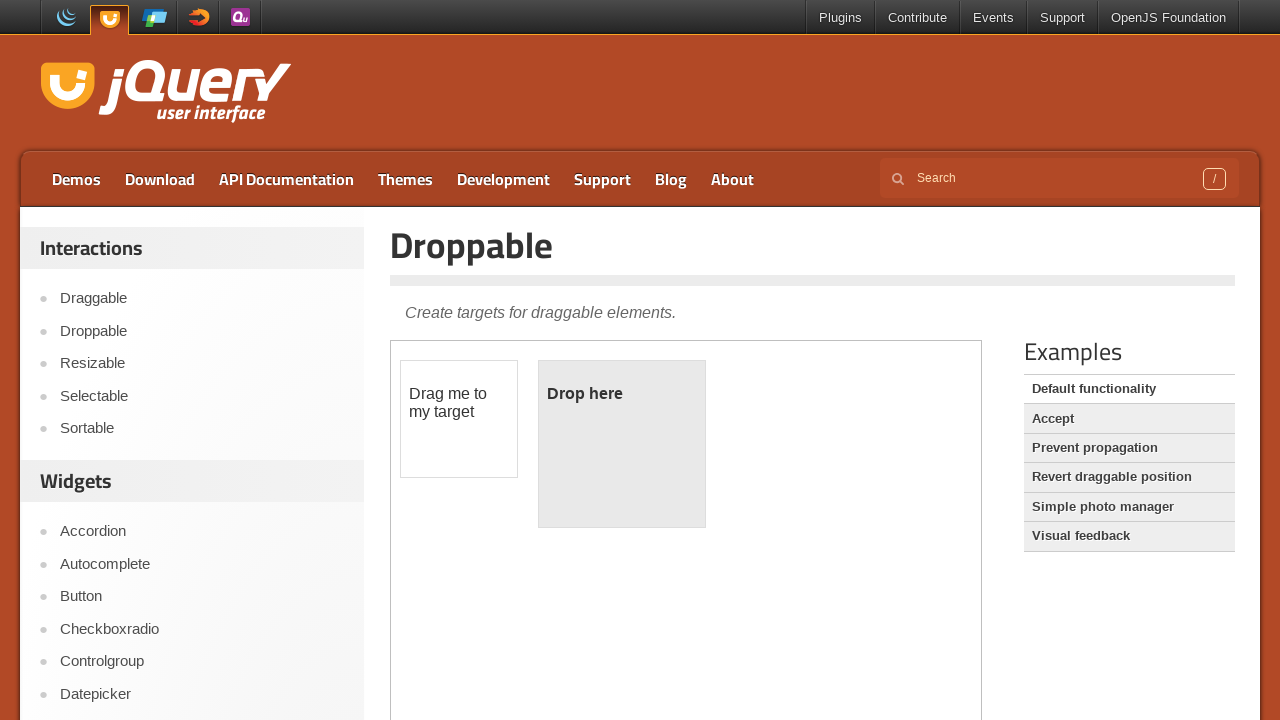

Located the iframe containing the drag and drop demo
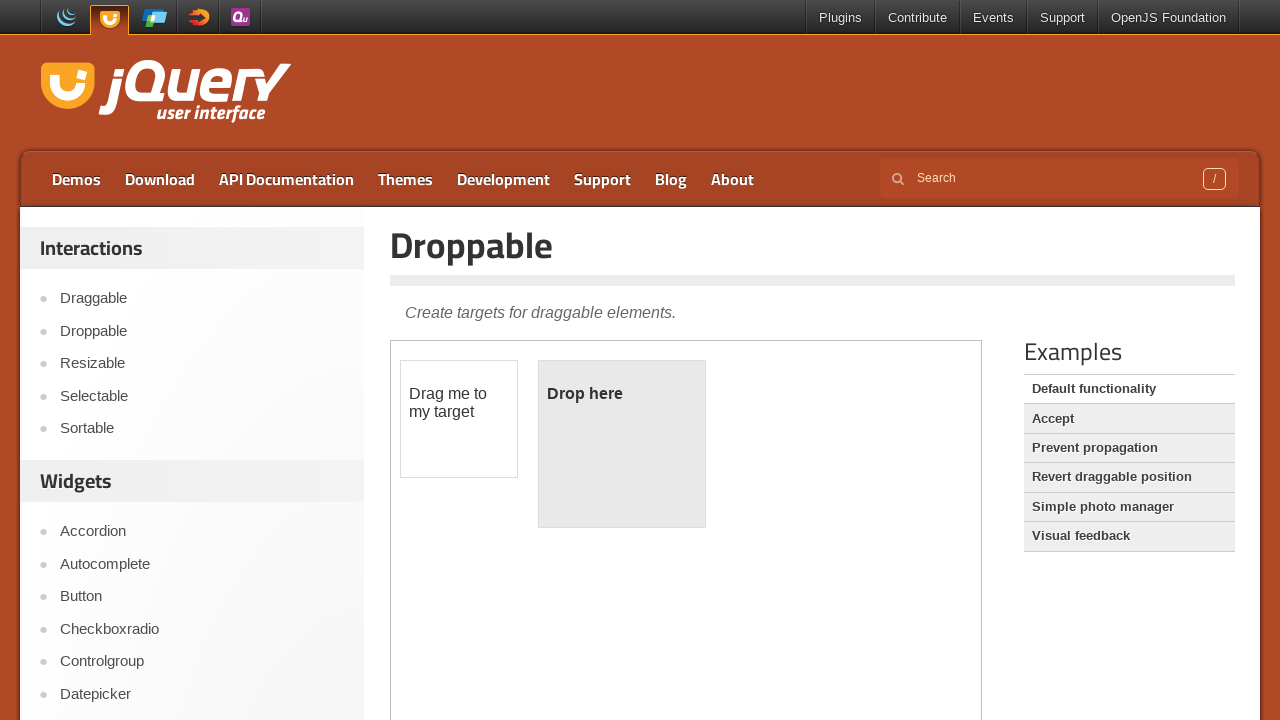

Dragged draggable element and dropped it onto droppable target area at (622, 444)
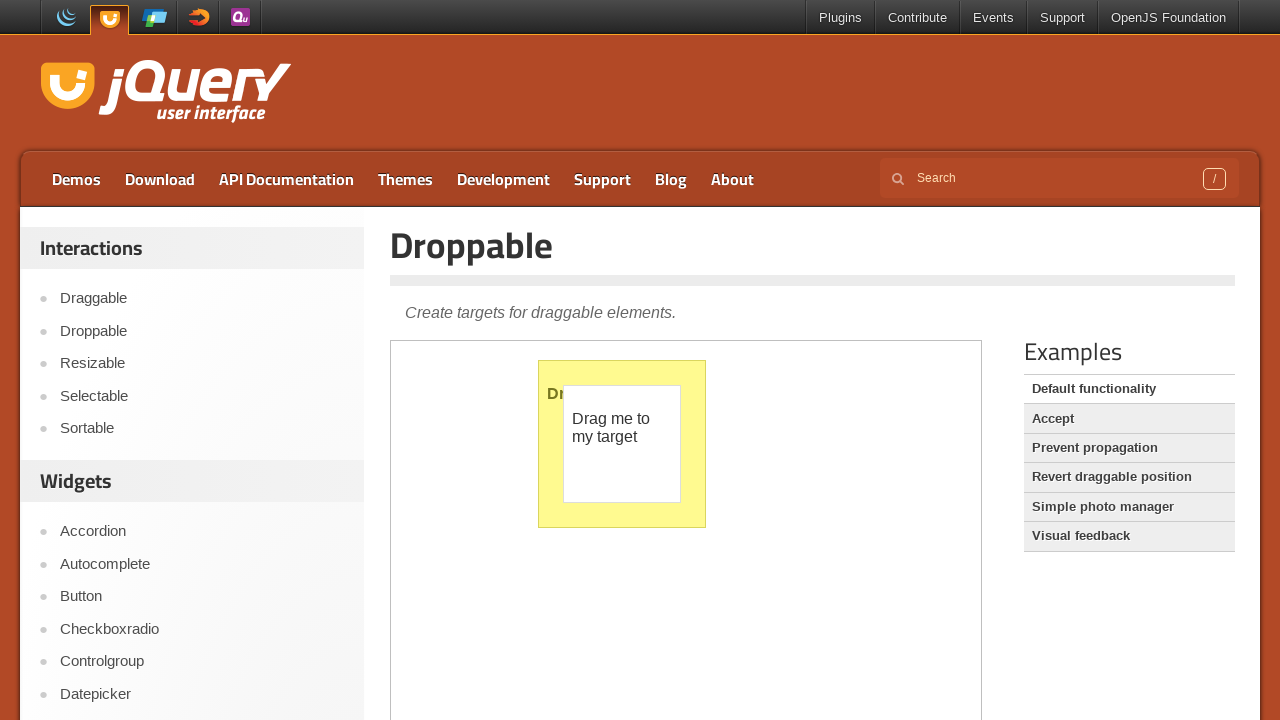

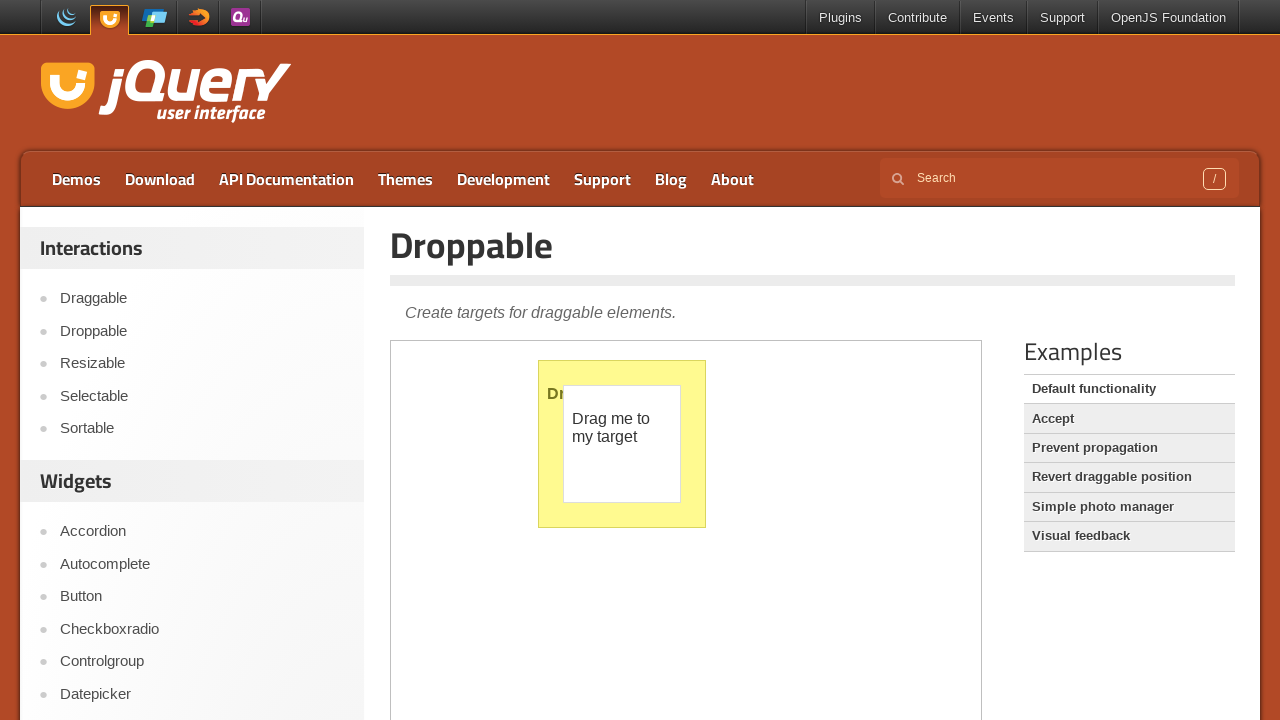